Tests form submission by clicking the submit button and verifying the "Form submitted" confirmation appears

Starting URL: https://www.selenium.dev/selenium/web/web-form.html

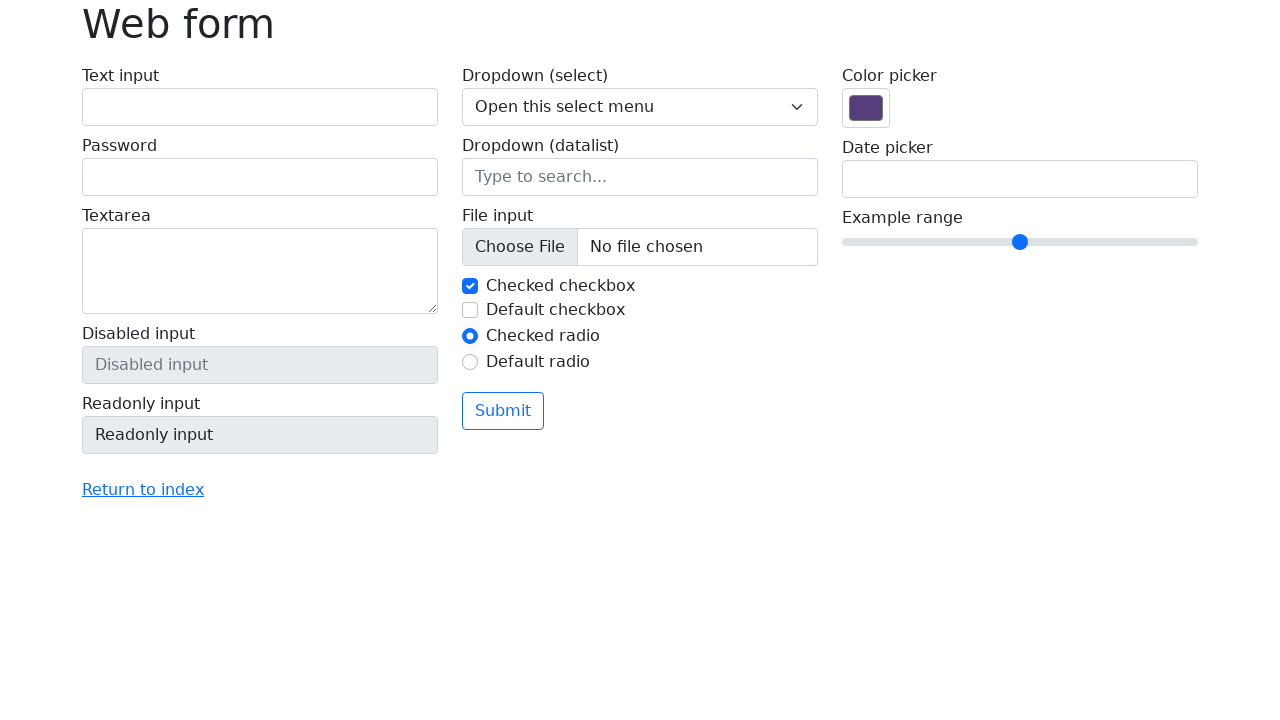

Clicked submit button on web form at (503, 411) on button
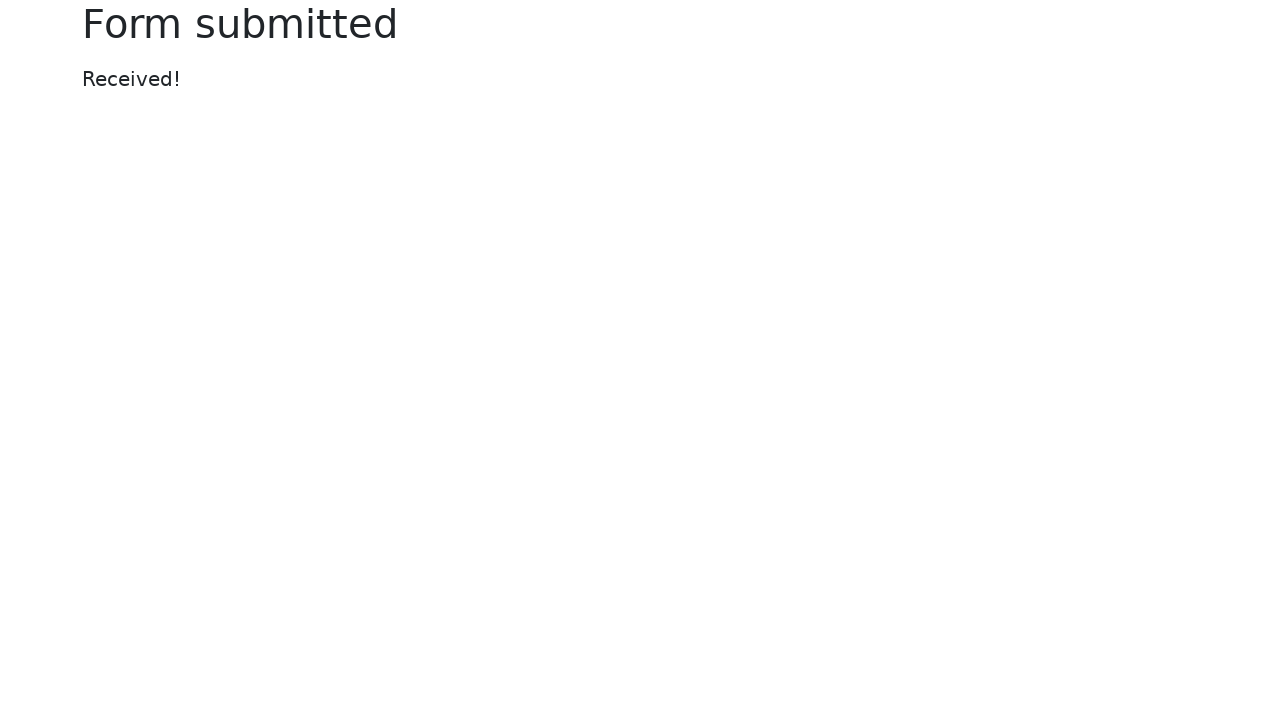

Form submitted confirmation message appeared
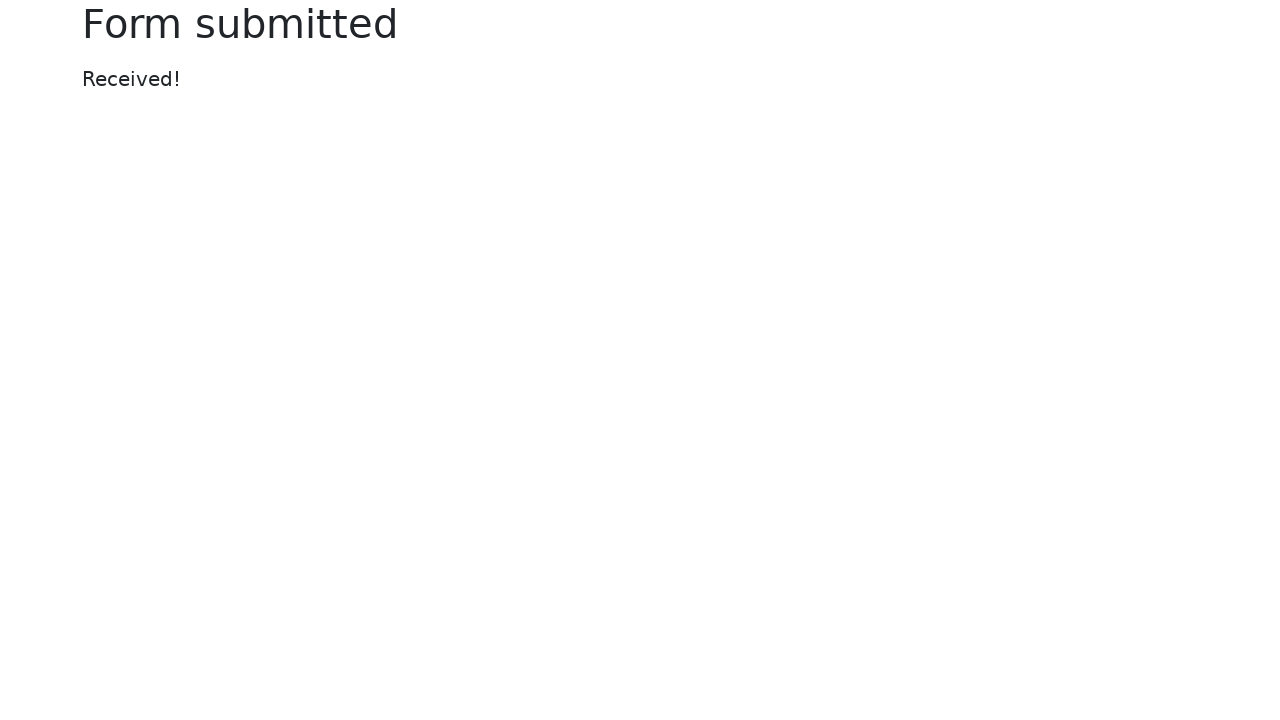

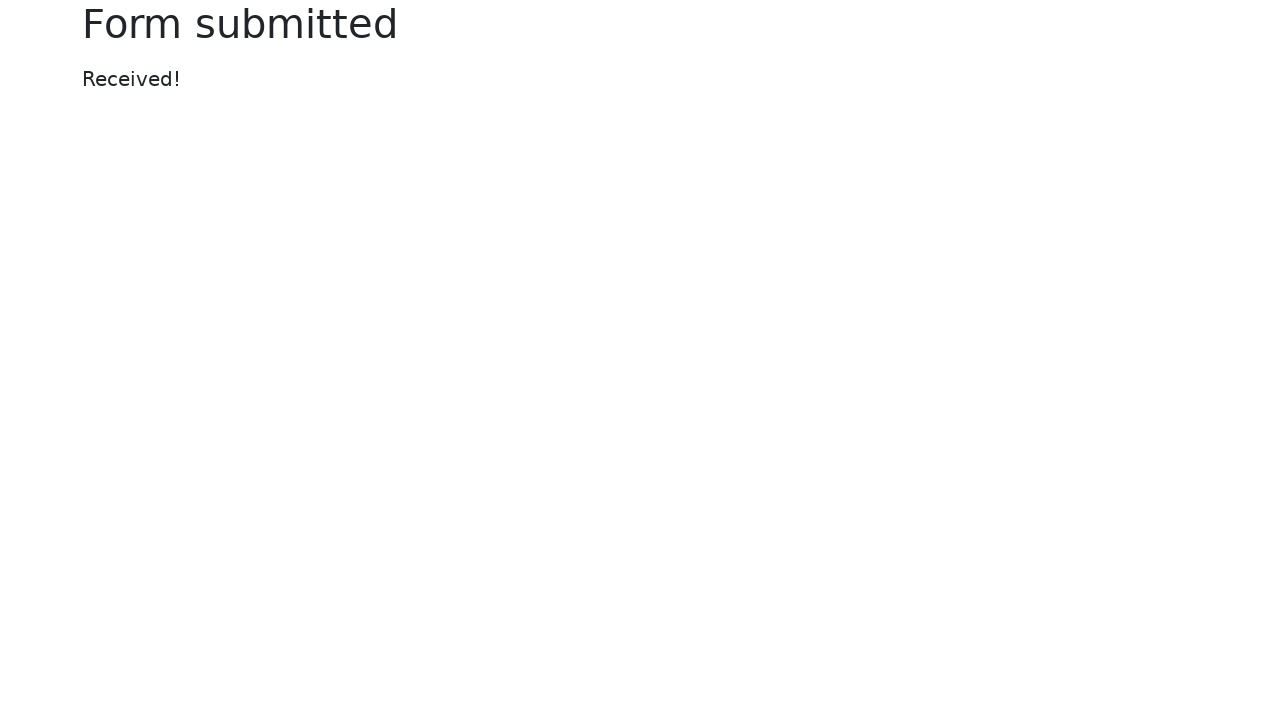